Adds 3 new user entries to the web table form by clicking the Add button and filling in user details (First Name, Last Name, Age, Email, Salary, Department) for each entry

Starting URL: https://demoqa.com/webtables

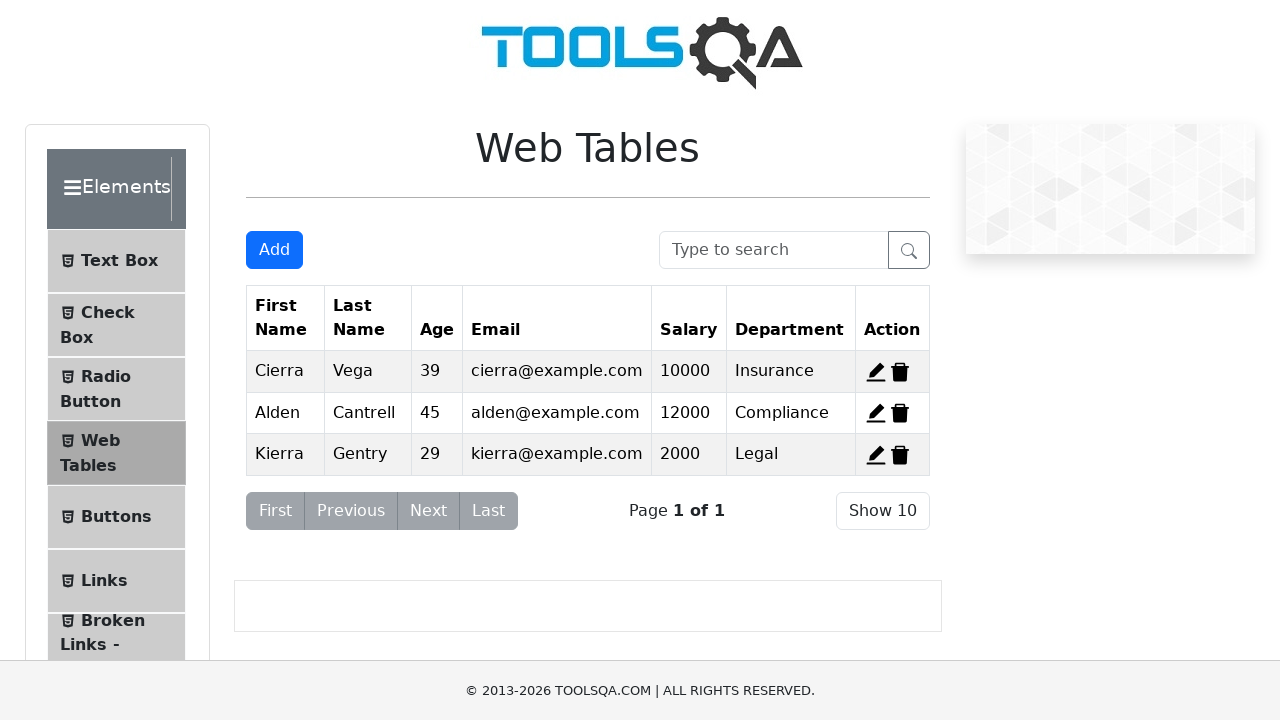

Clicked Add button to open registration form for user Aria at (274, 250) on #addNewRecordButton
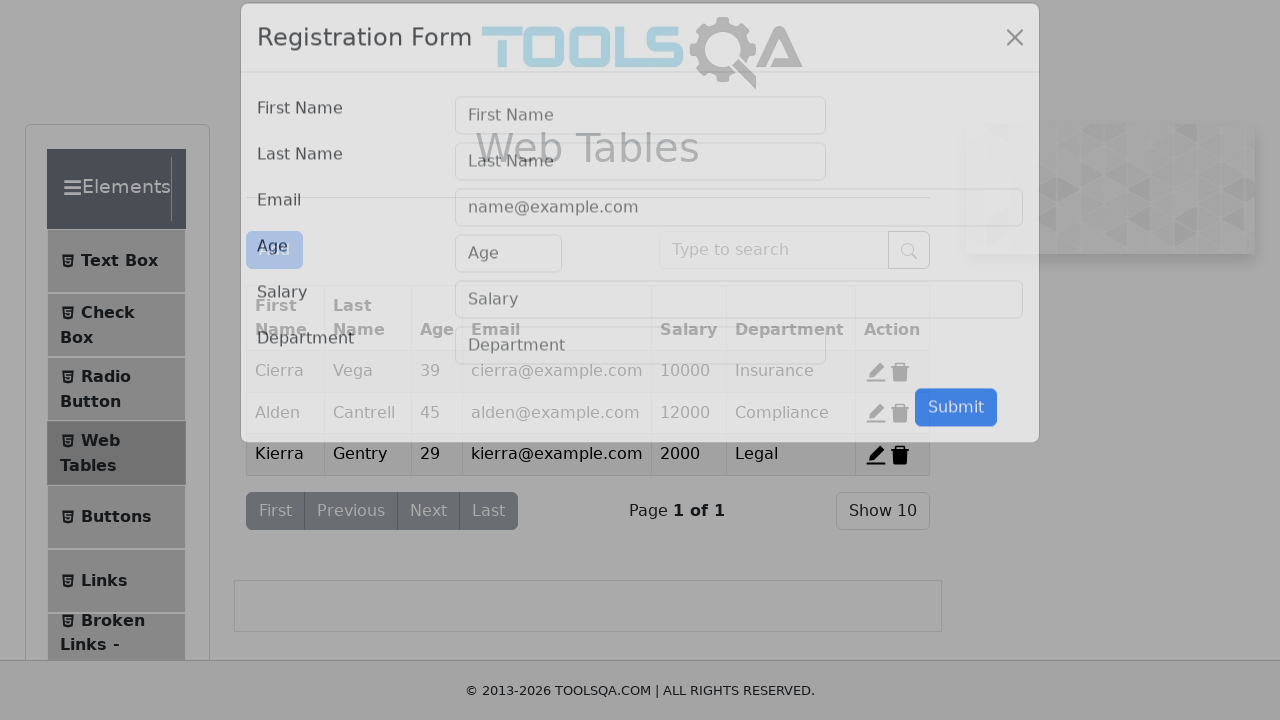

User registration form modal appeared
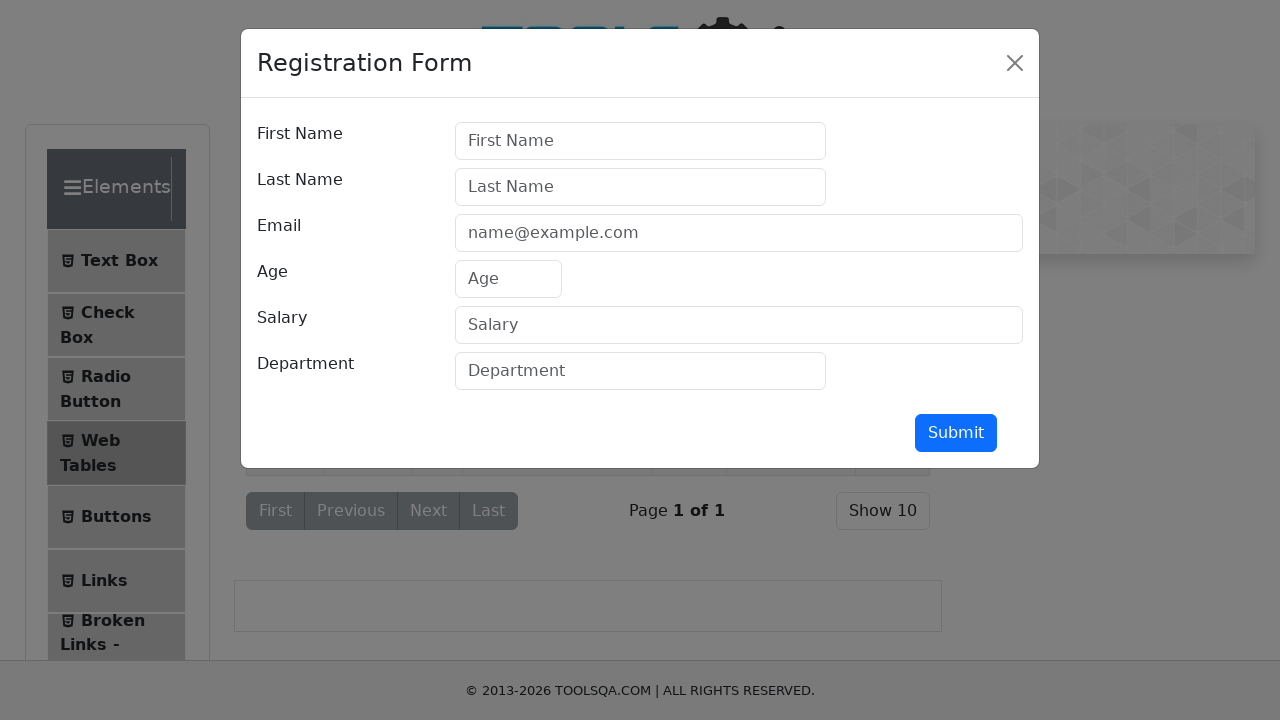

Filled First Name field with 'Aria' on #firstName
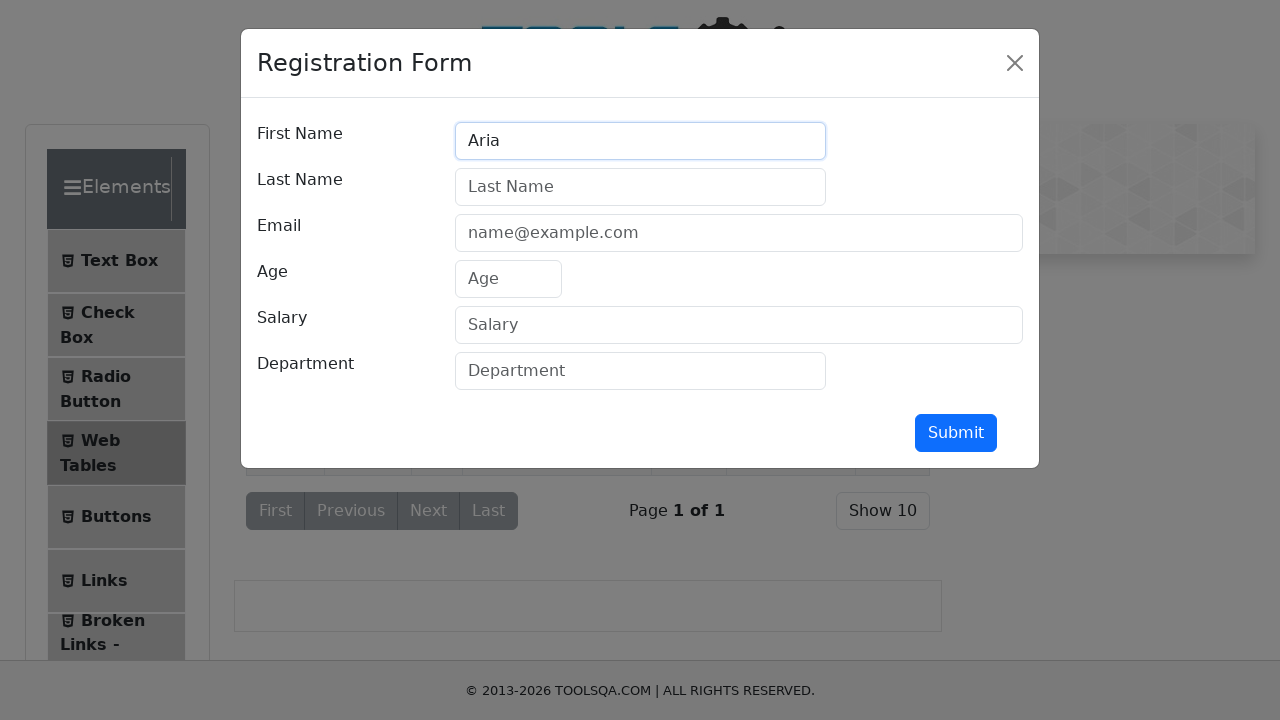

Filled Last Name field with 'Suseno' on #lastName
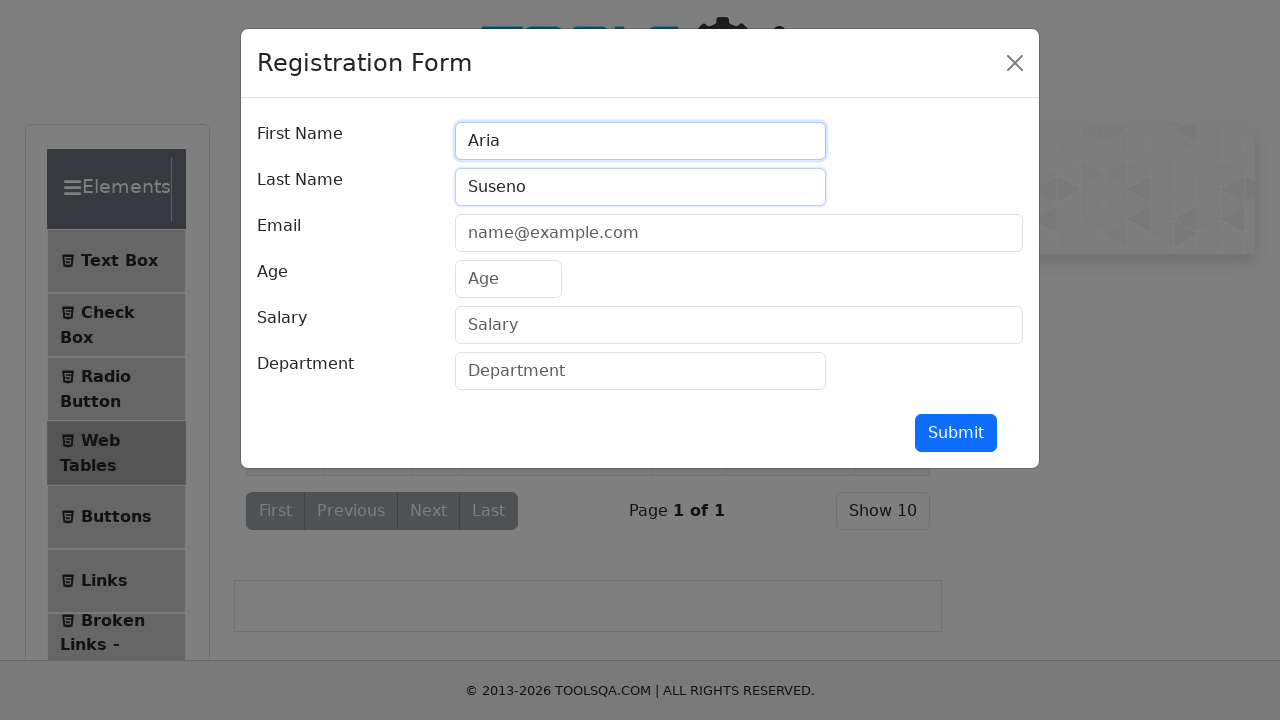

Filled Email field with 'aria@example.com' on #userEmail
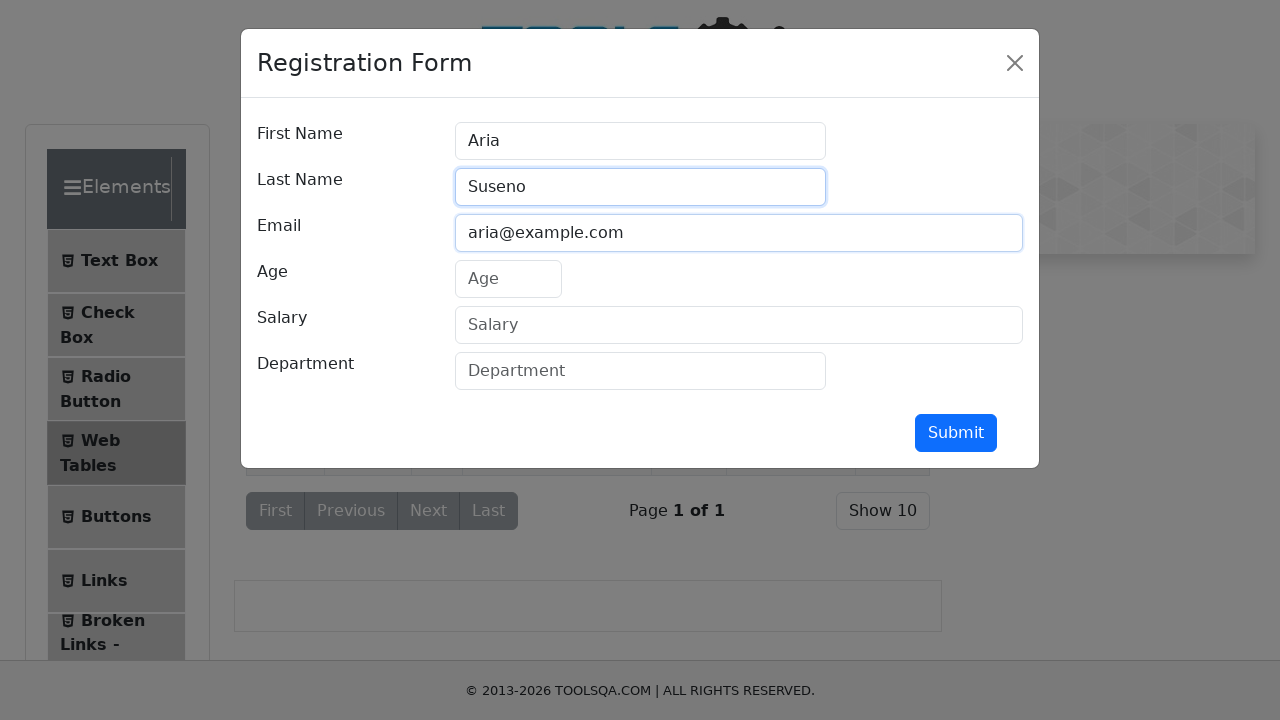

Filled Age field with '25' on #age
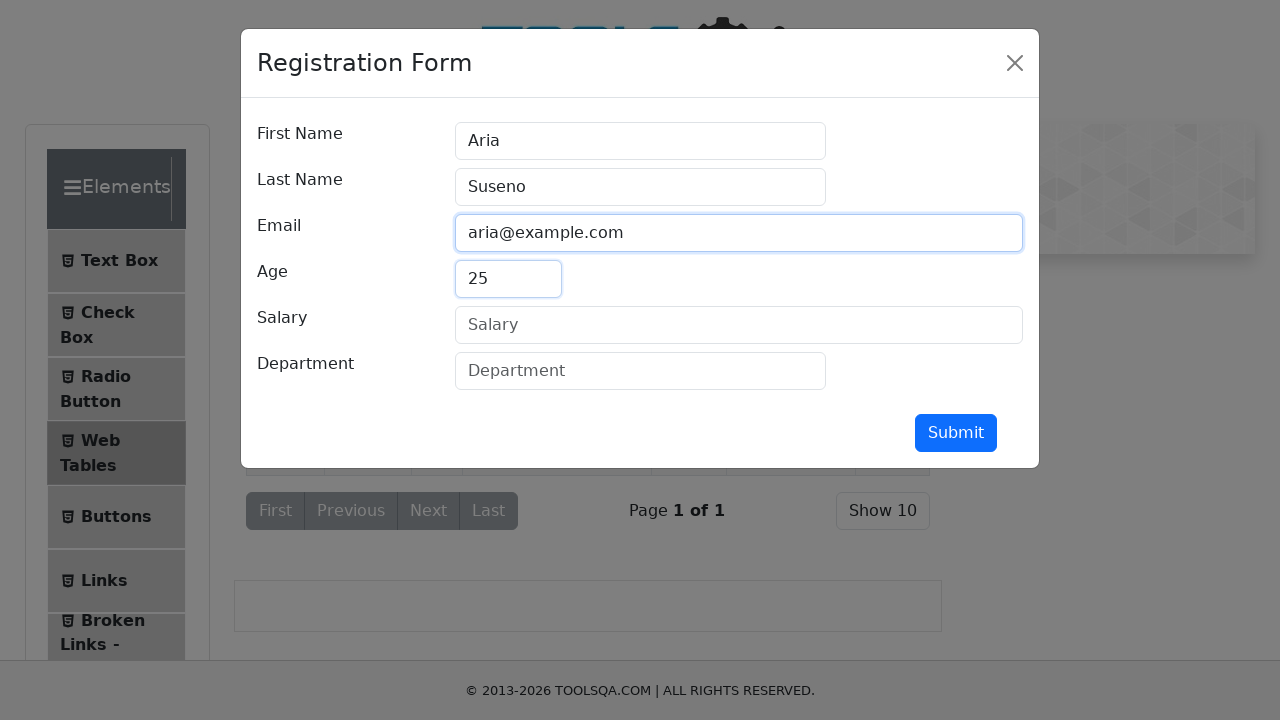

Filled Salary field with '50000' on #salary
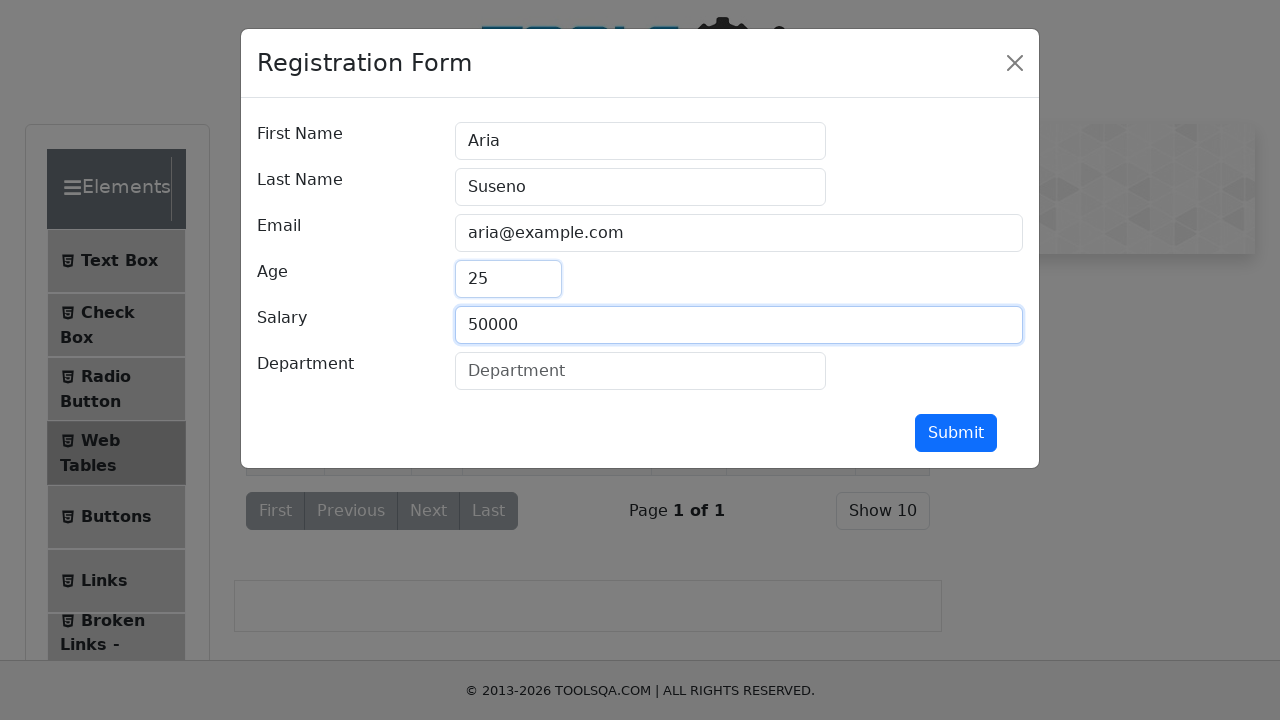

Filled Department field with 'Store' on #department
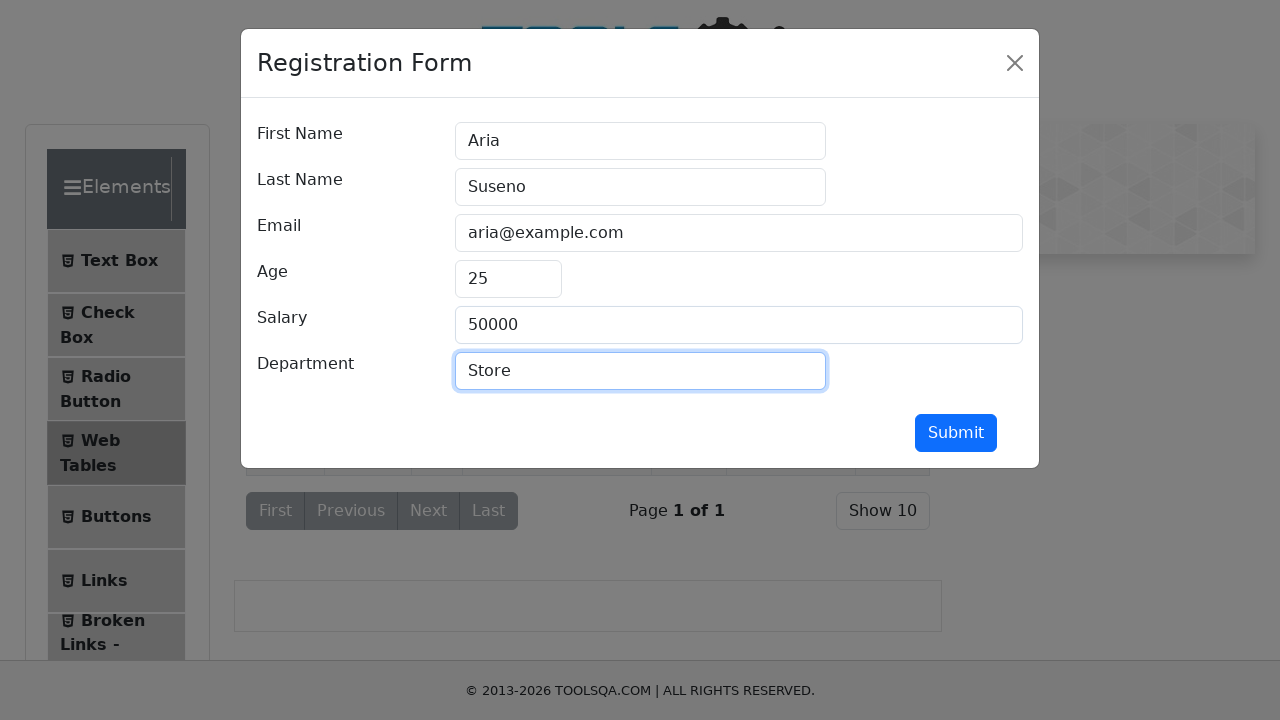

Clicked Submit button to add Aria Suseno to the table at (956, 433) on #submit
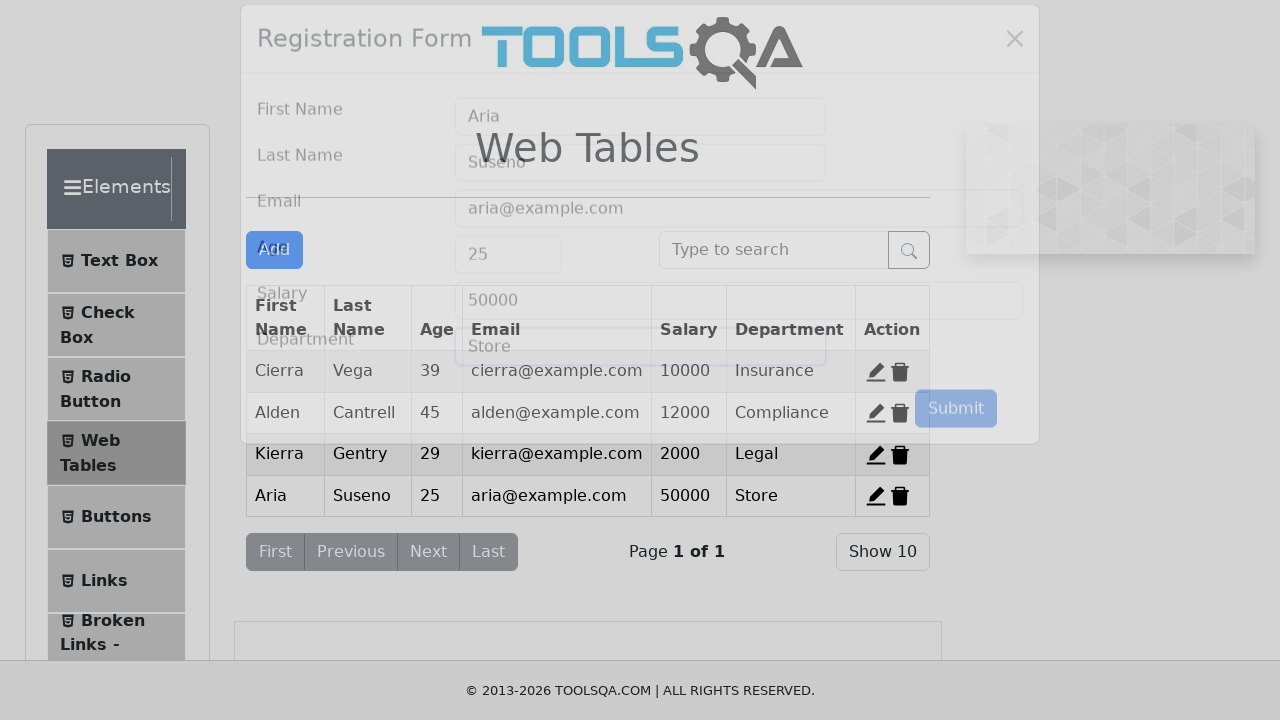

Registration form modal closed and user entry was added to the table
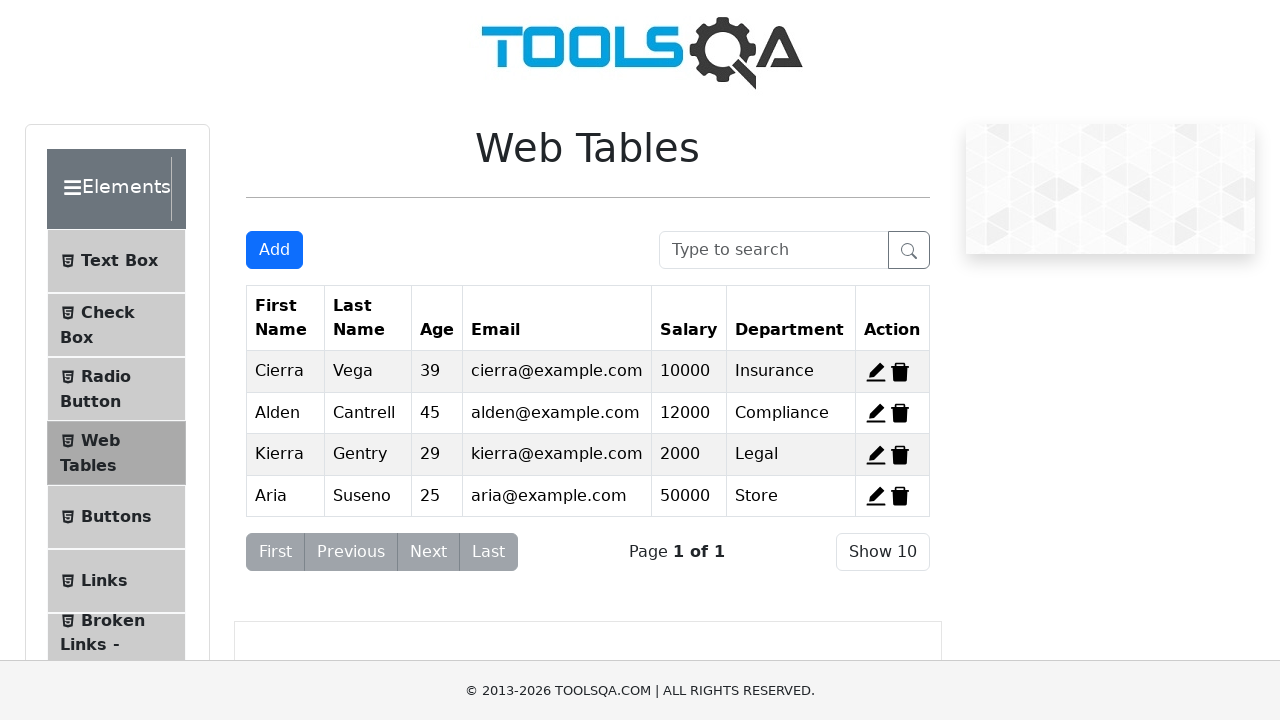

Clicked Add button to open registration form for user Marcus at (274, 250) on #addNewRecordButton
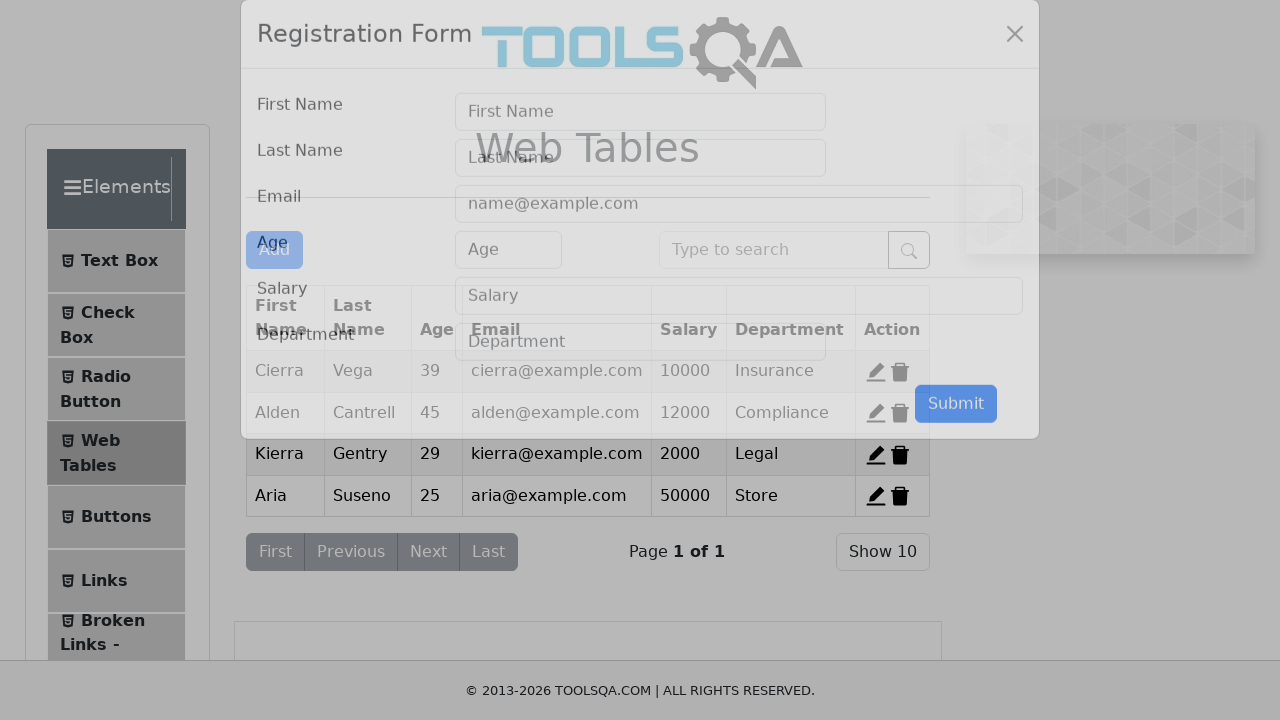

User registration form modal appeared
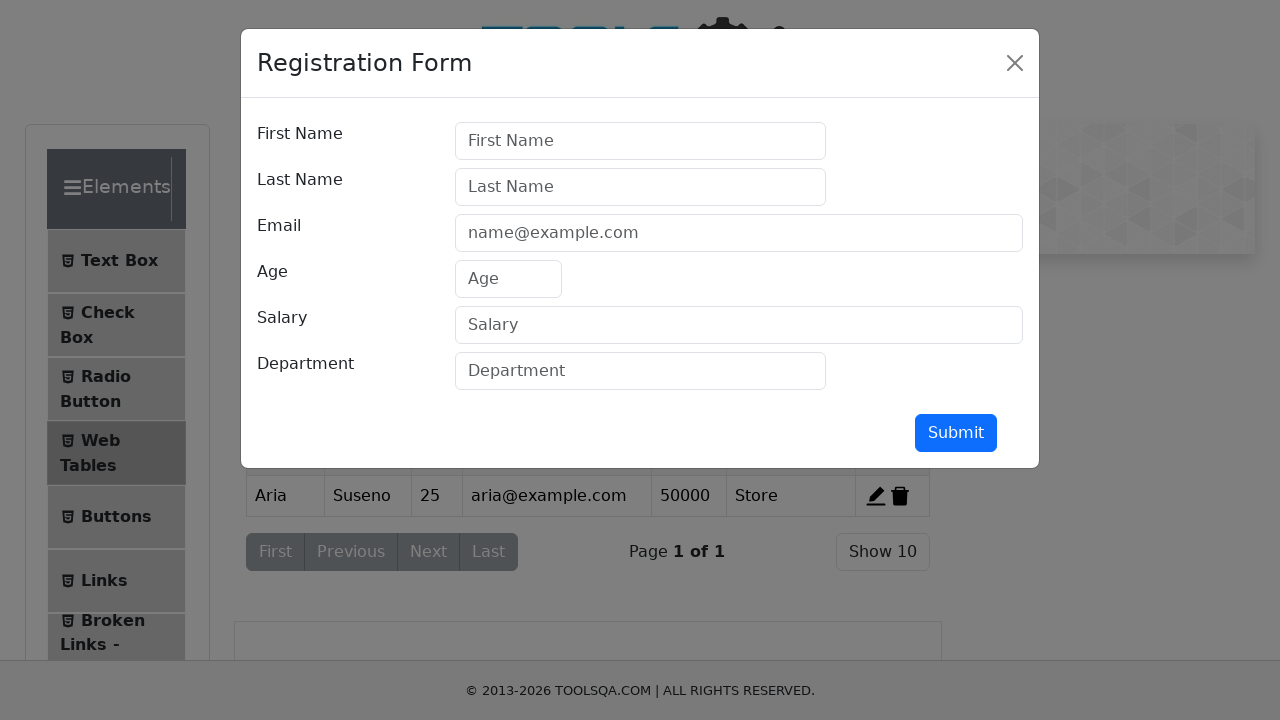

Filled First Name field with 'Marcus' on #firstName
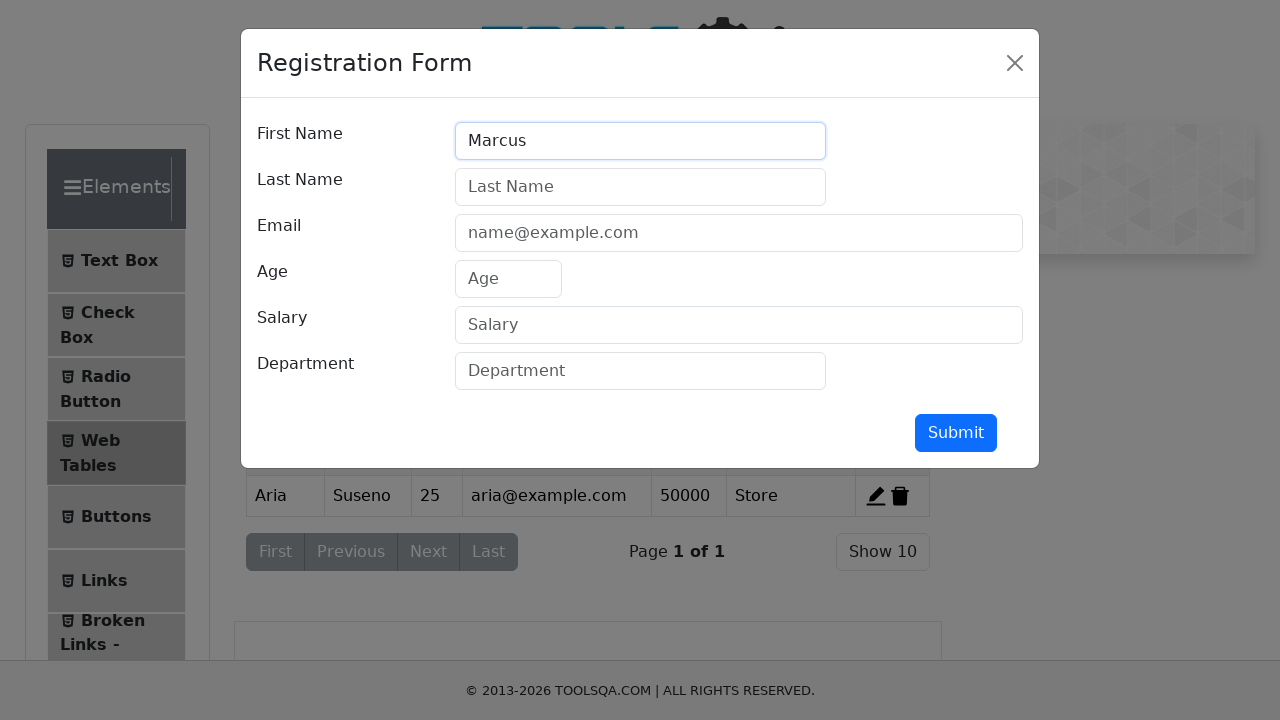

Filled Last Name field with 'Johnson' on #lastName
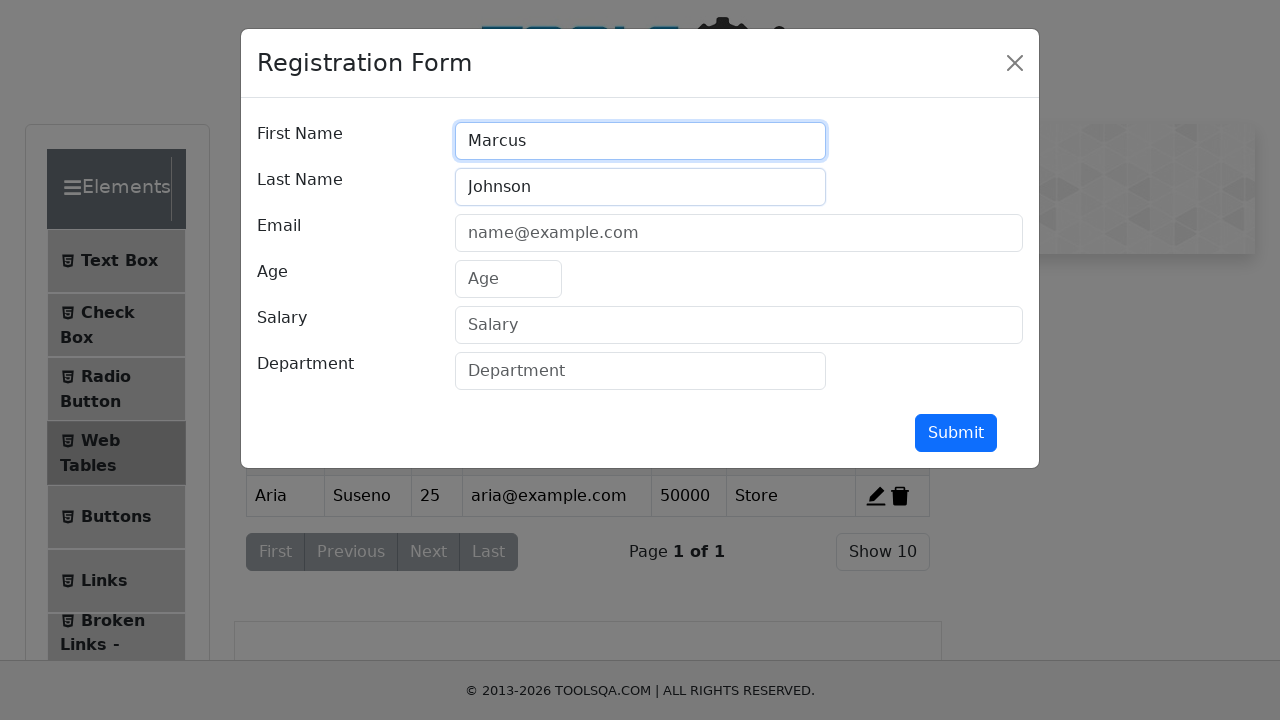

Filled Email field with 'marcus.j@testmail.com' on #userEmail
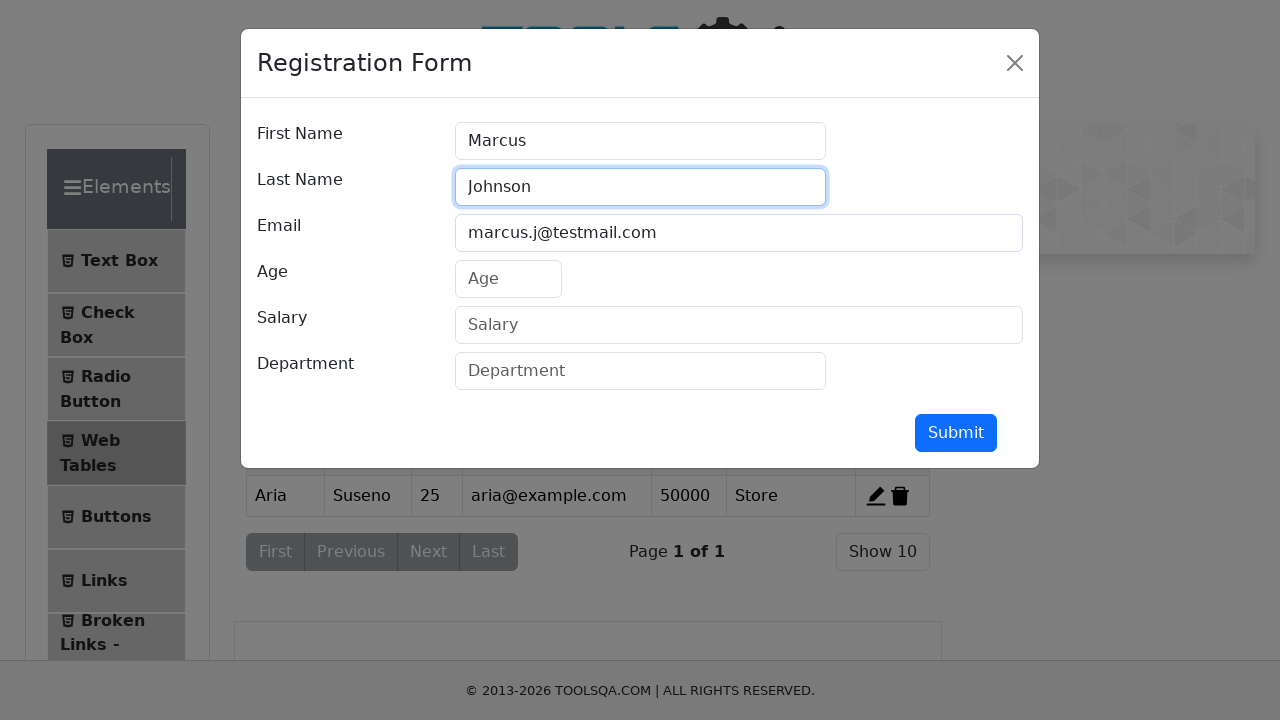

Filled Age field with '32' on #age
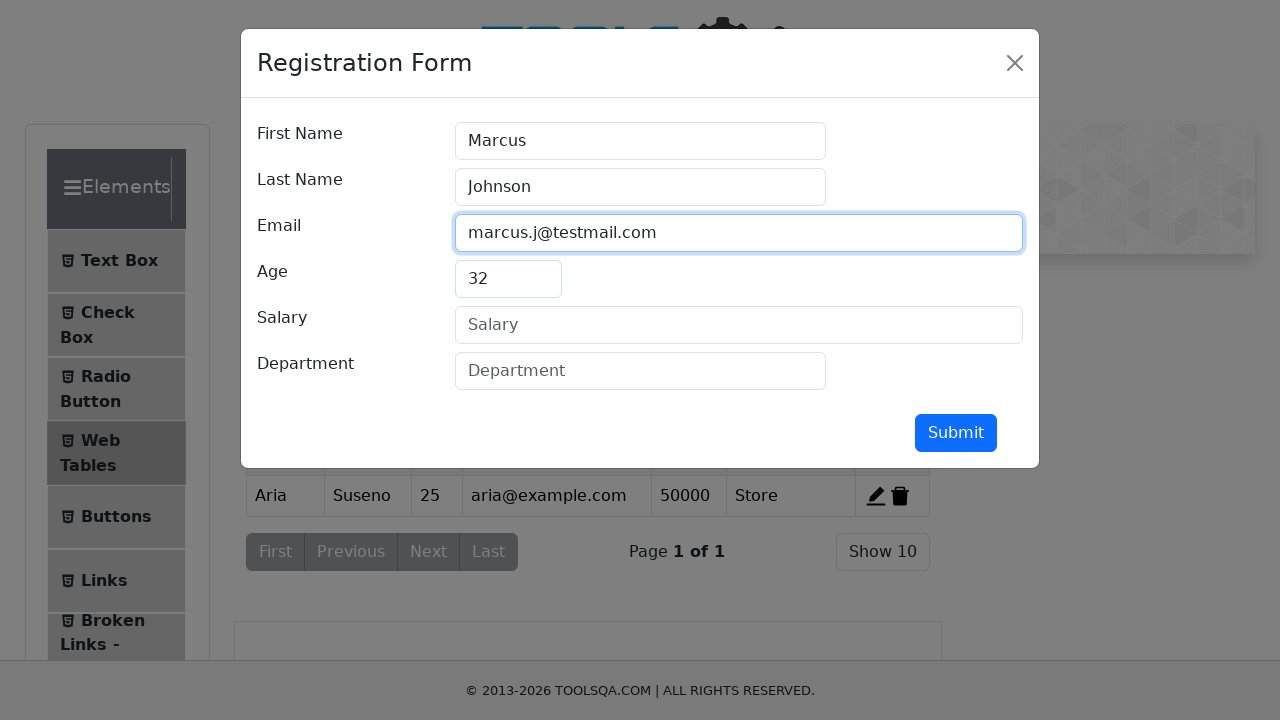

Filled Salary field with '65000' on #salary
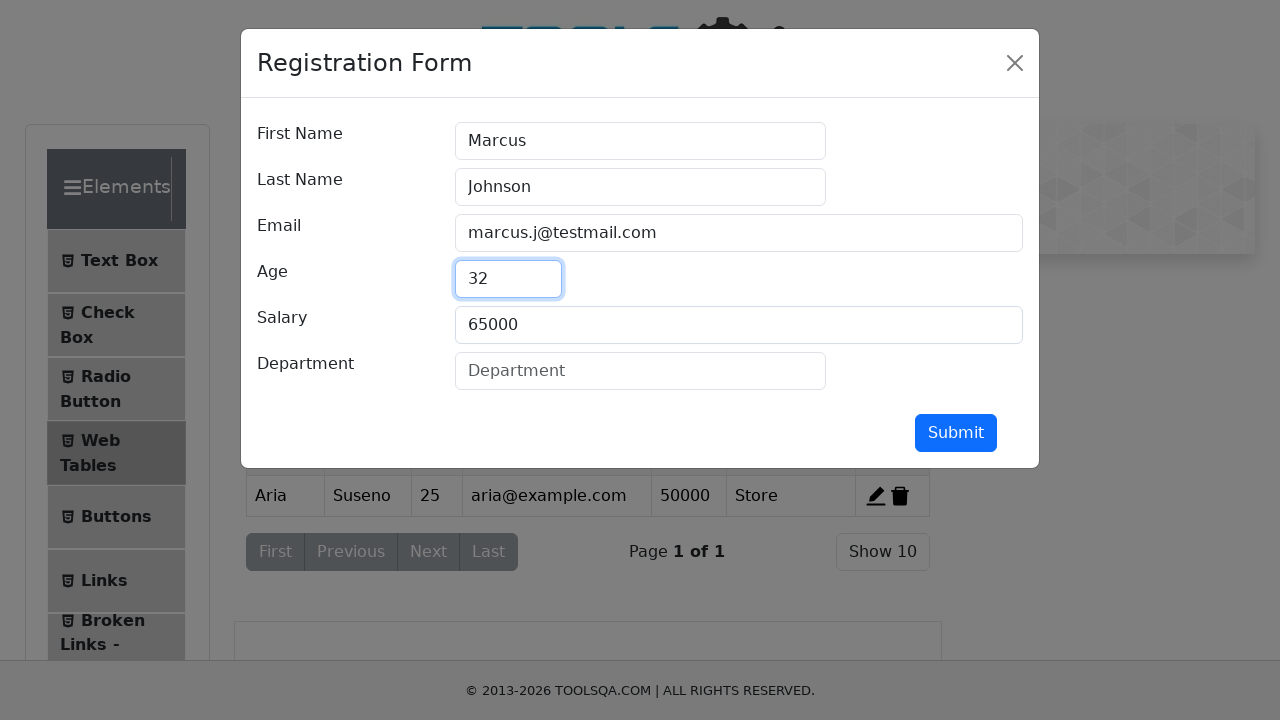

Filled Department field with 'Engineering' on #department
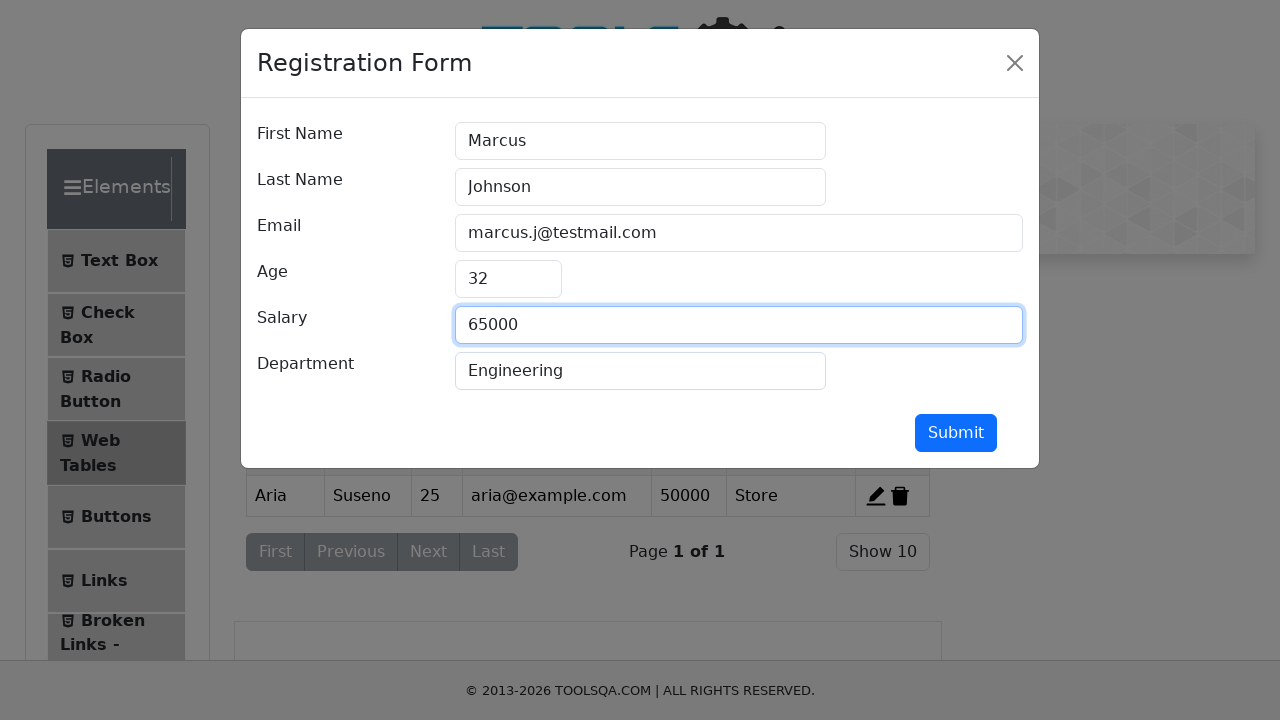

Clicked Submit button to add Marcus Johnson to the table at (956, 433) on #submit
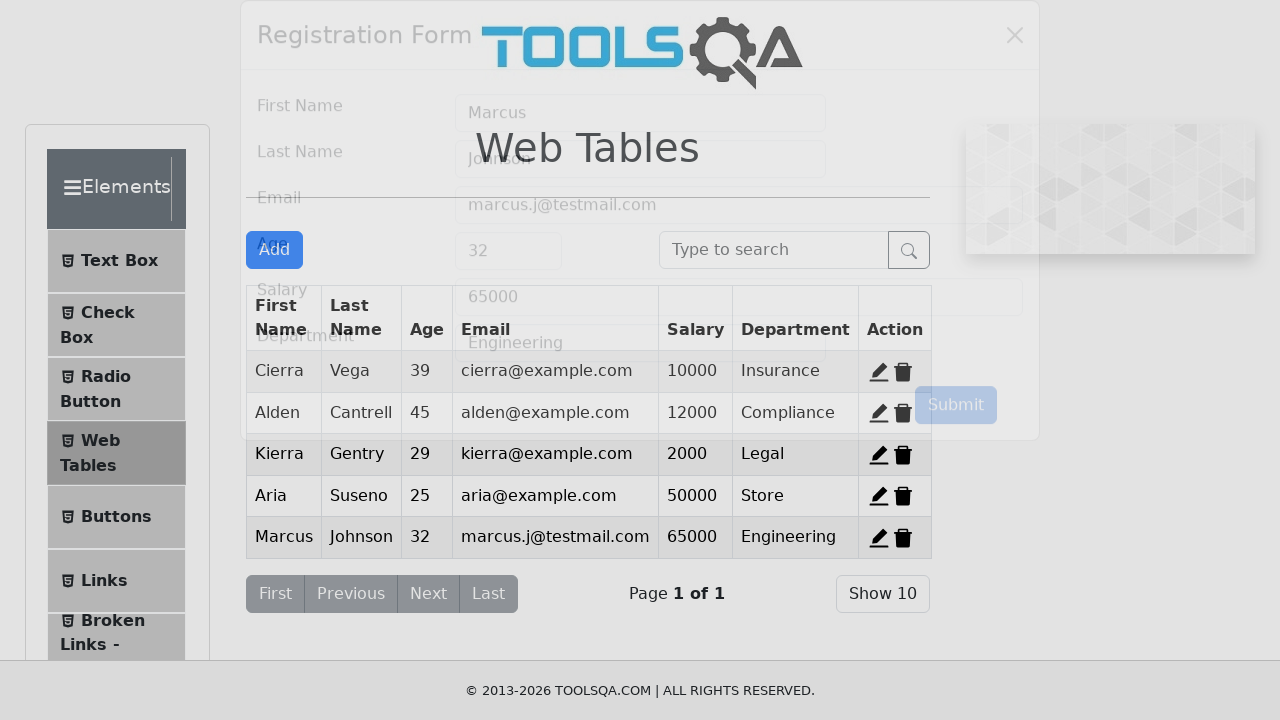

Registration form modal closed and user entry was added to the table
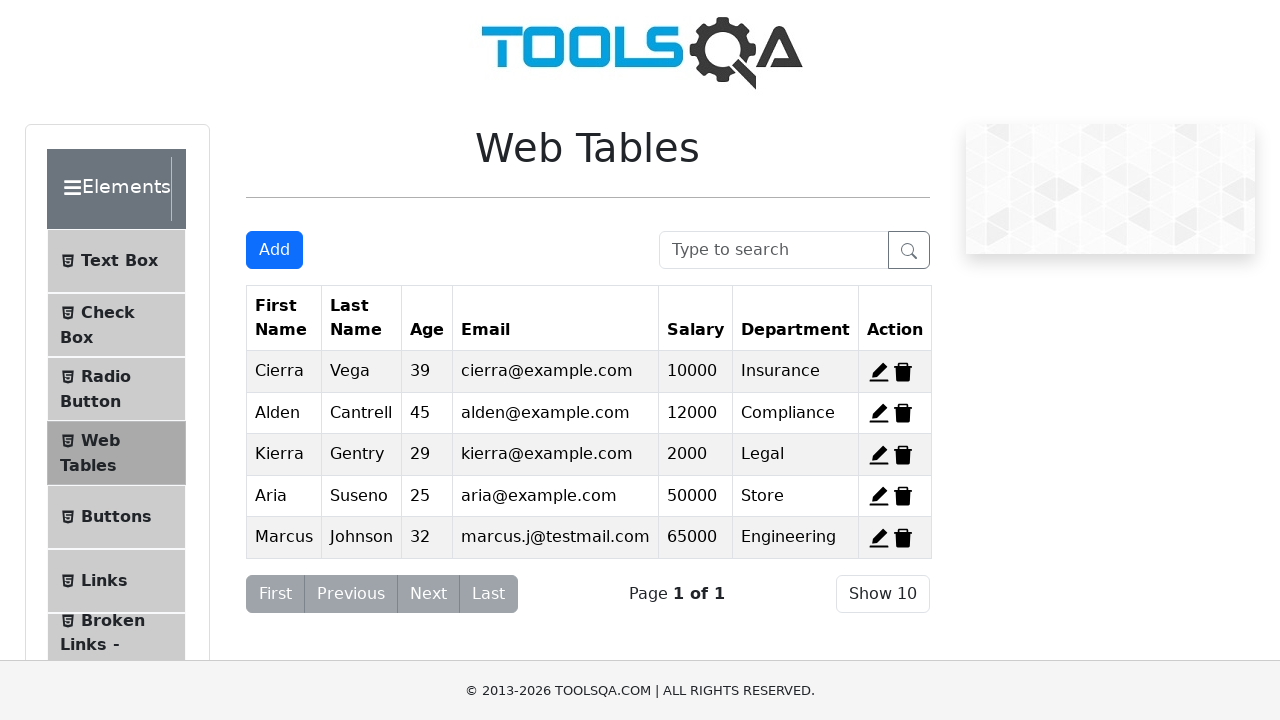

Clicked Add button to open registration form for user Elena at (274, 250) on #addNewRecordButton
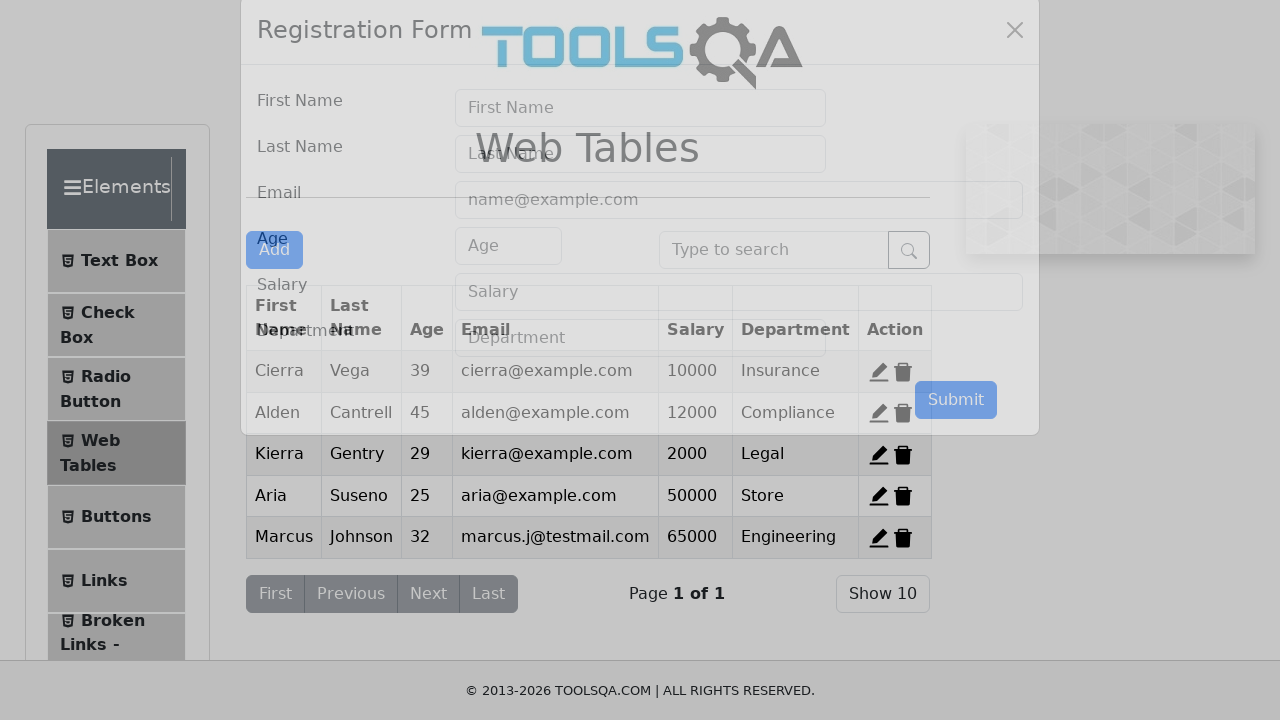

User registration form modal appeared
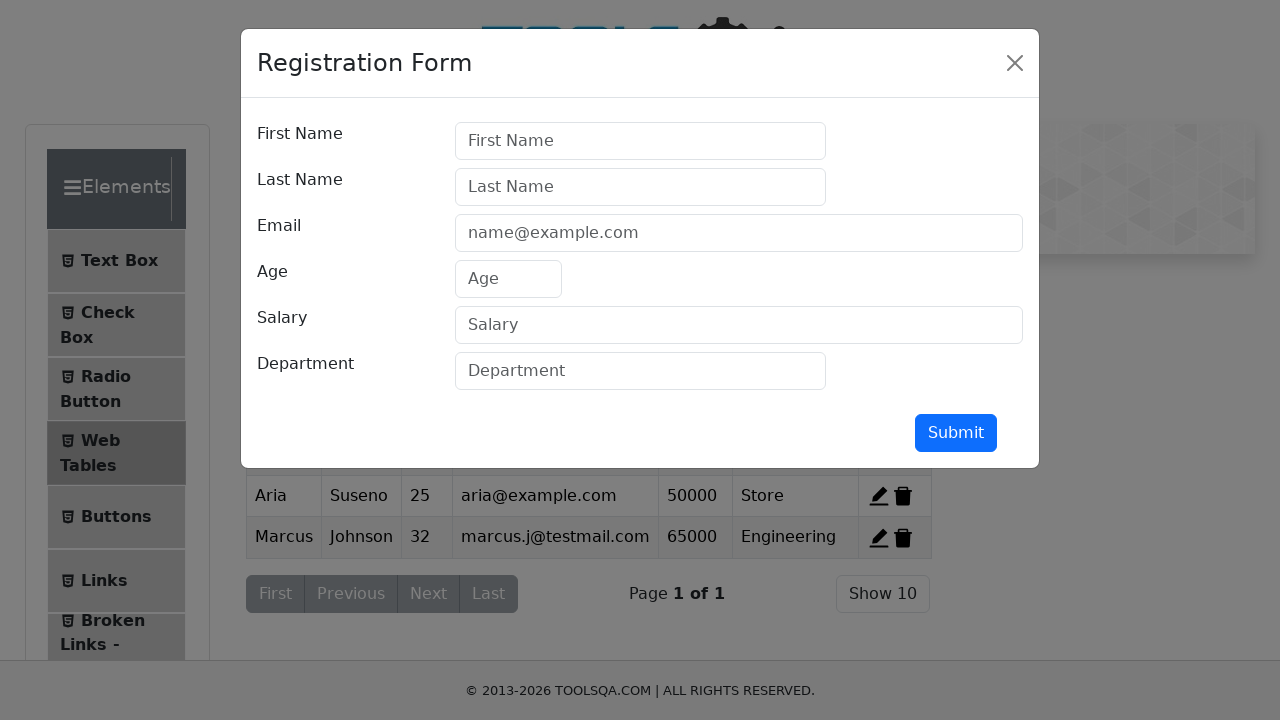

Filled First Name field with 'Elena' on #firstName
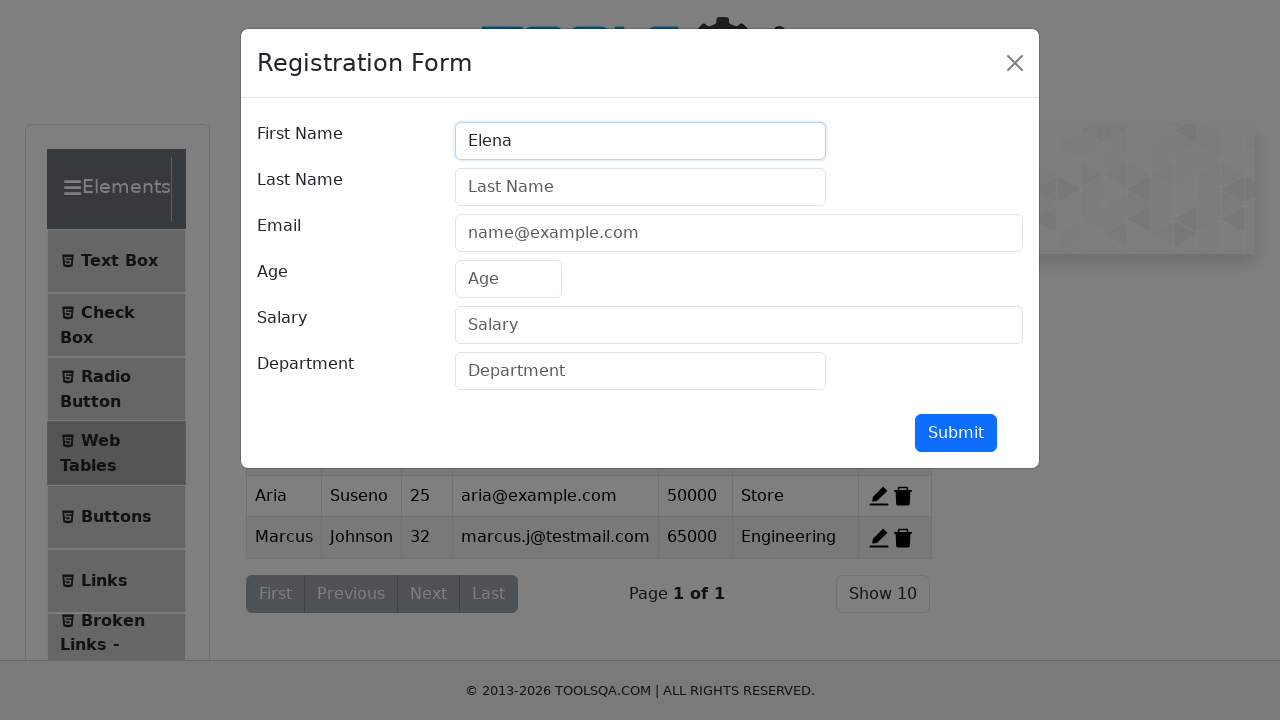

Filled Last Name field with 'Rodriguez' on #lastName
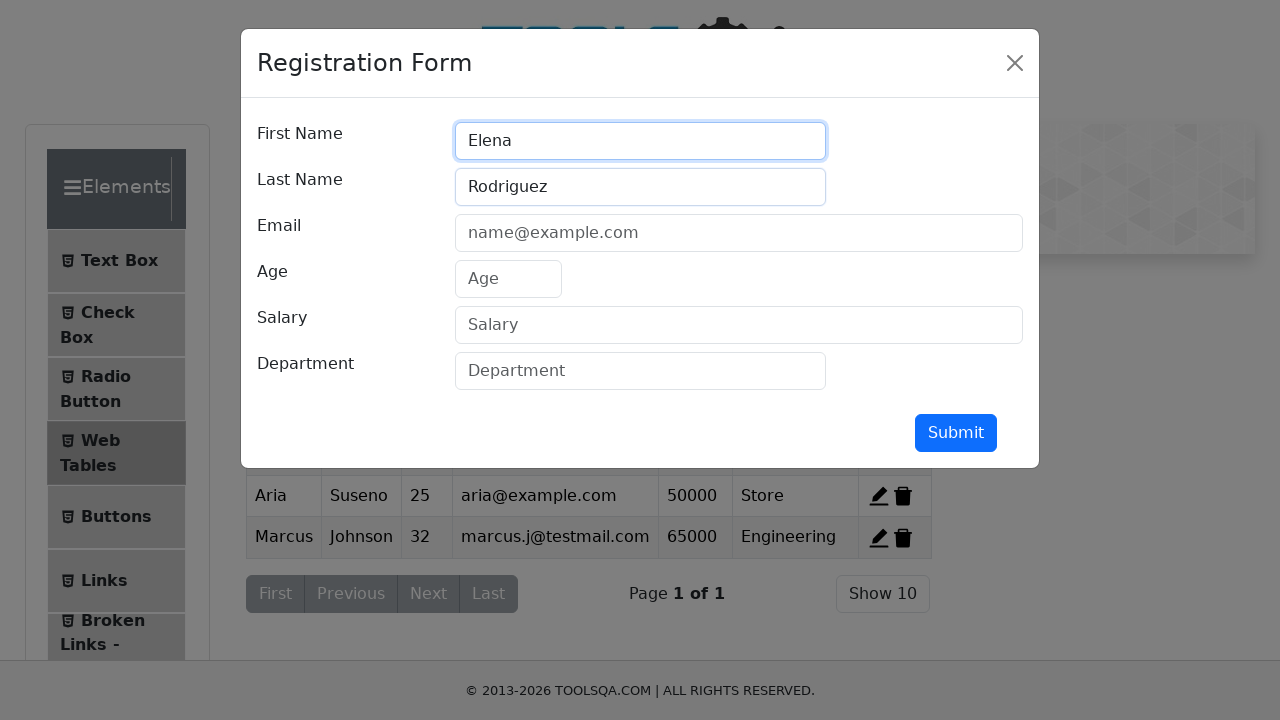

Filled Email field with 'elena.r@demo.org' on #userEmail
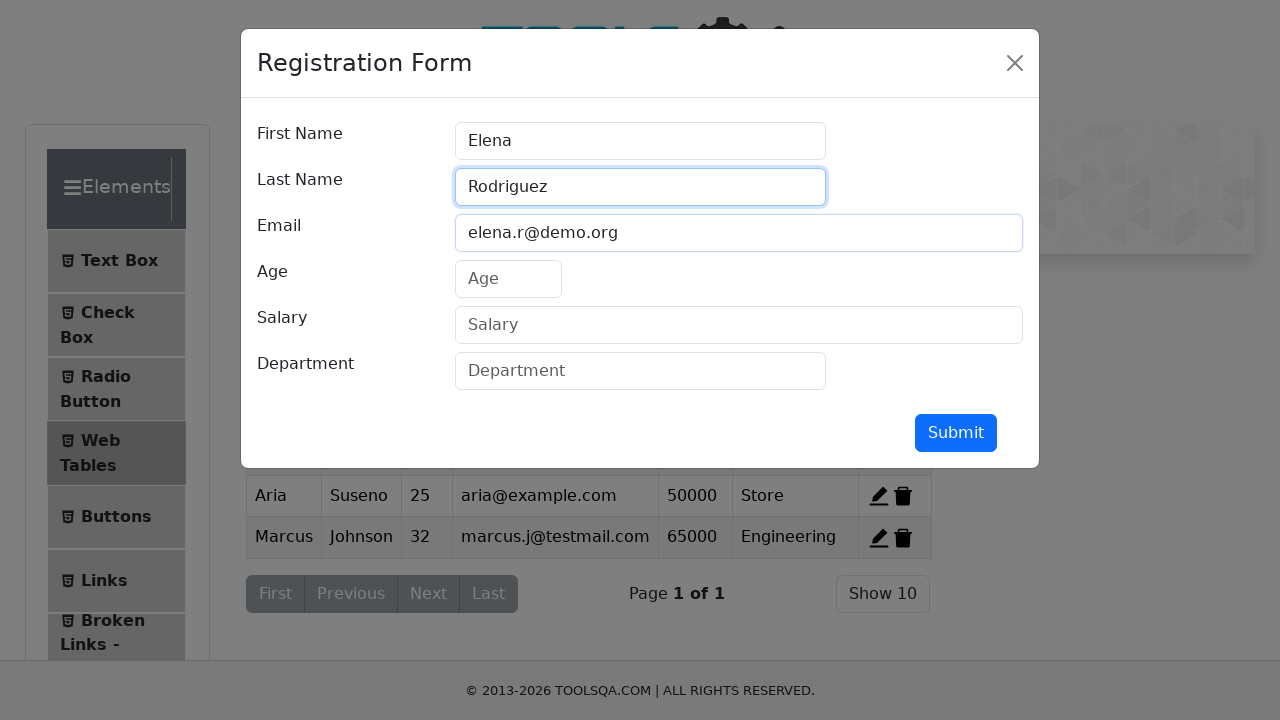

Filled Age field with '28' on #age
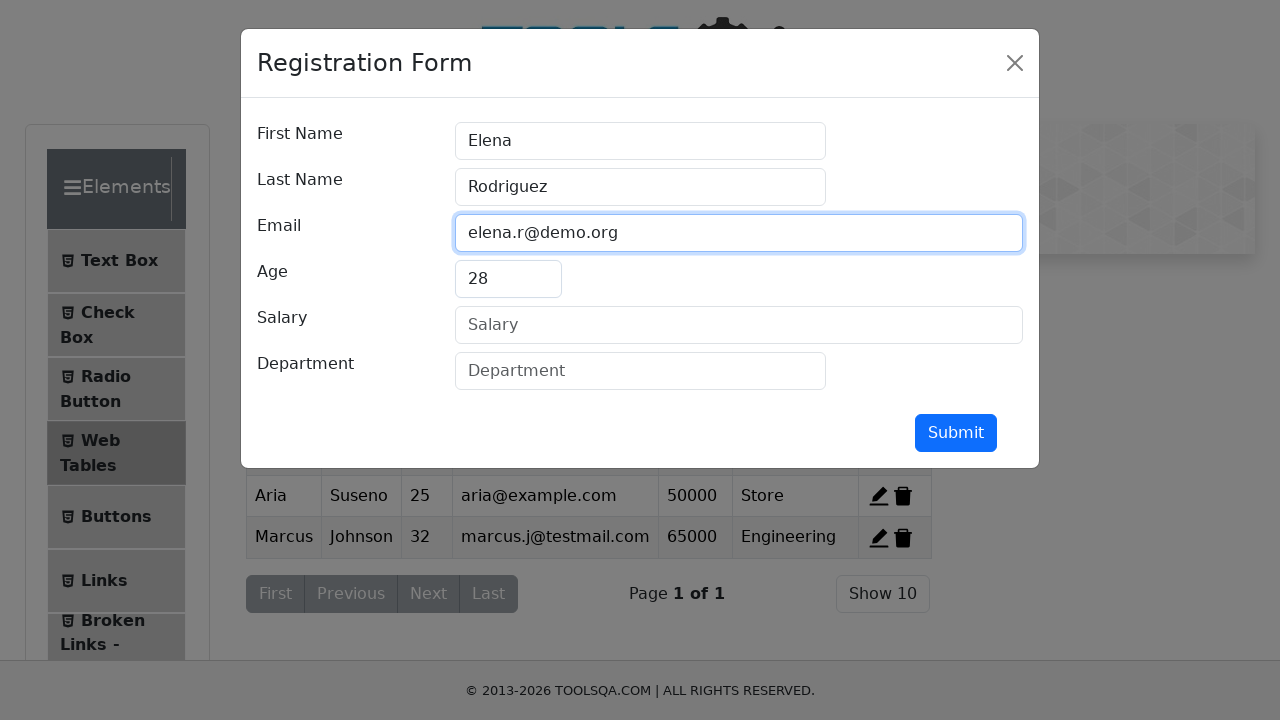

Filled Salary field with '55000' on #salary
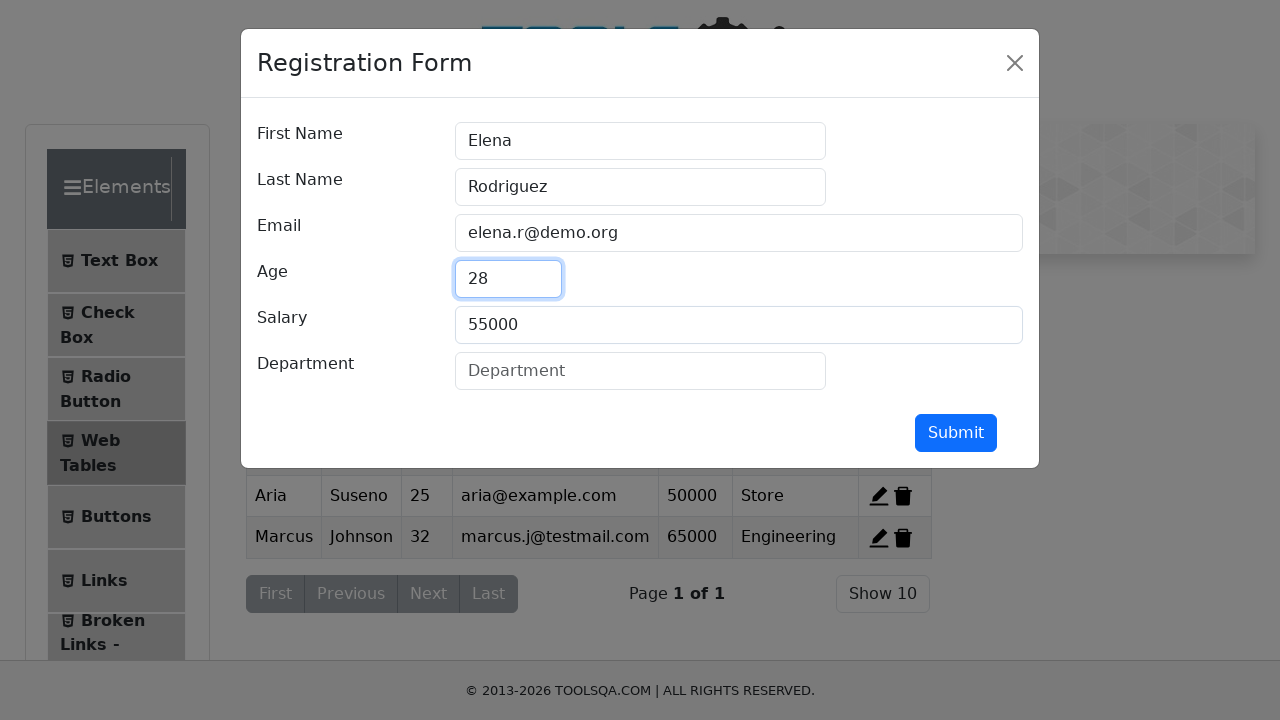

Filled Department field with 'Marketing' on #department
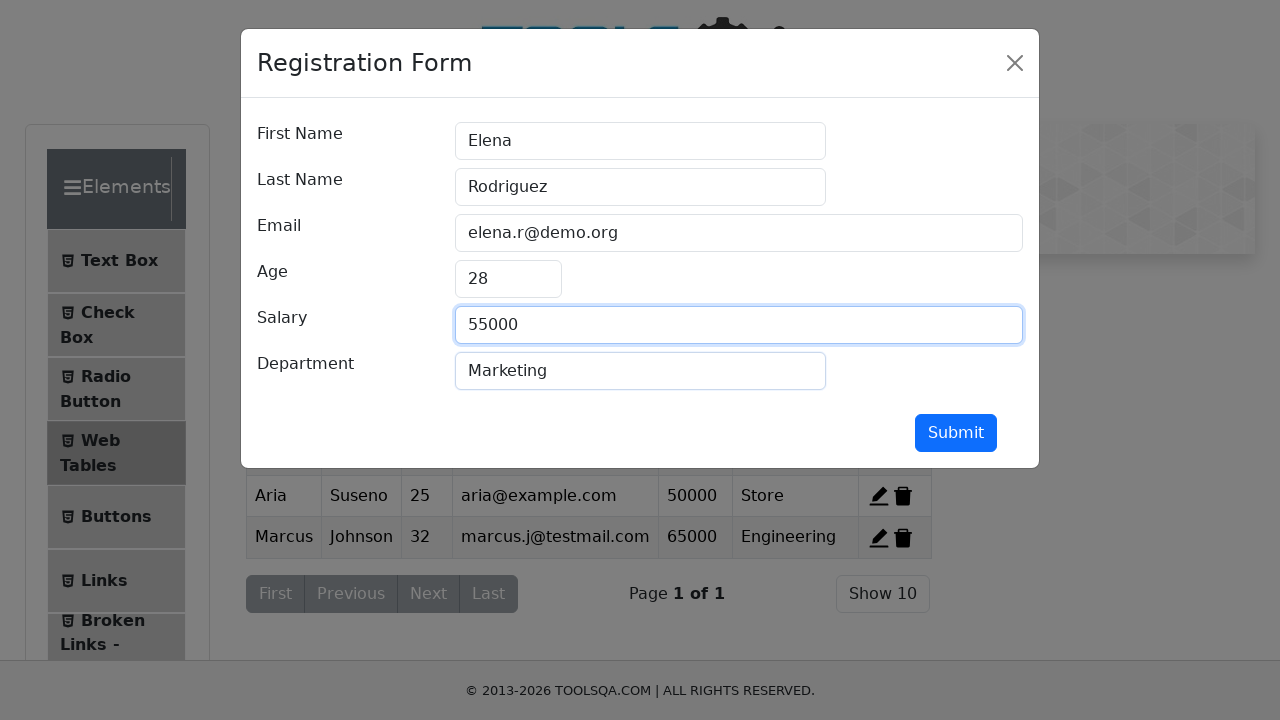

Clicked Submit button to add Elena Rodriguez to the table at (956, 433) on #submit
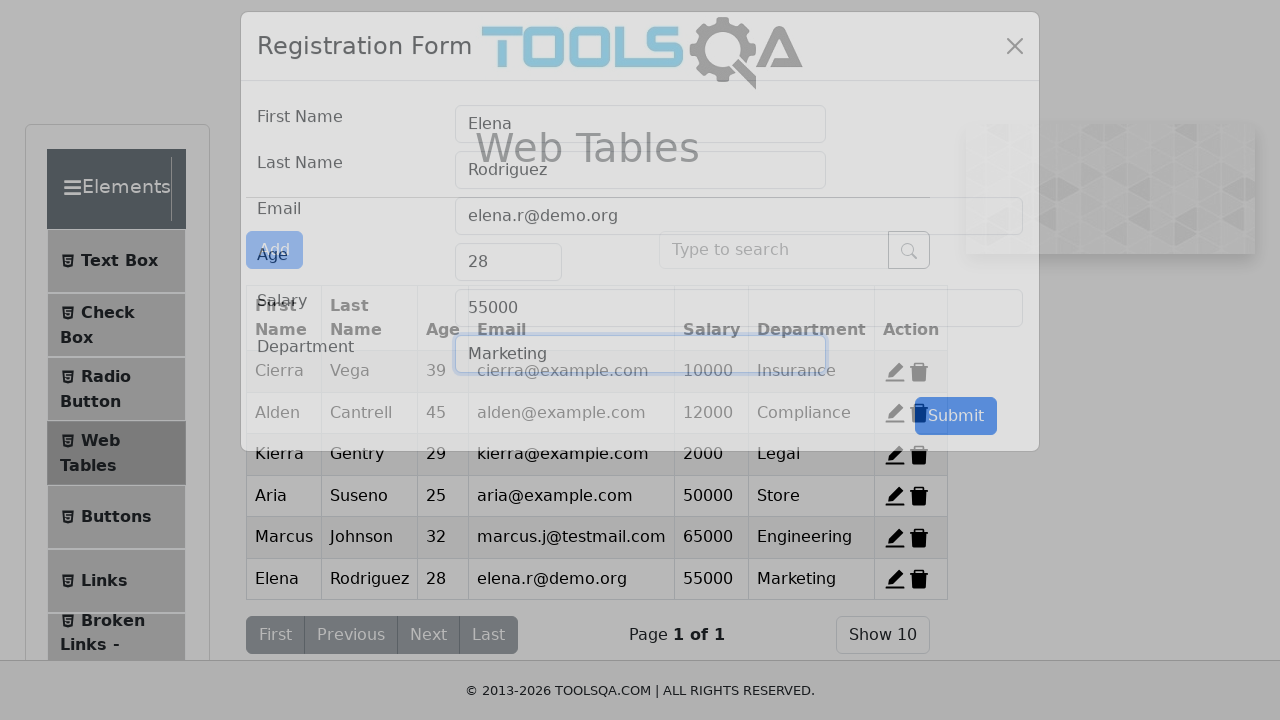

Registration form modal closed and user entry was added to the table
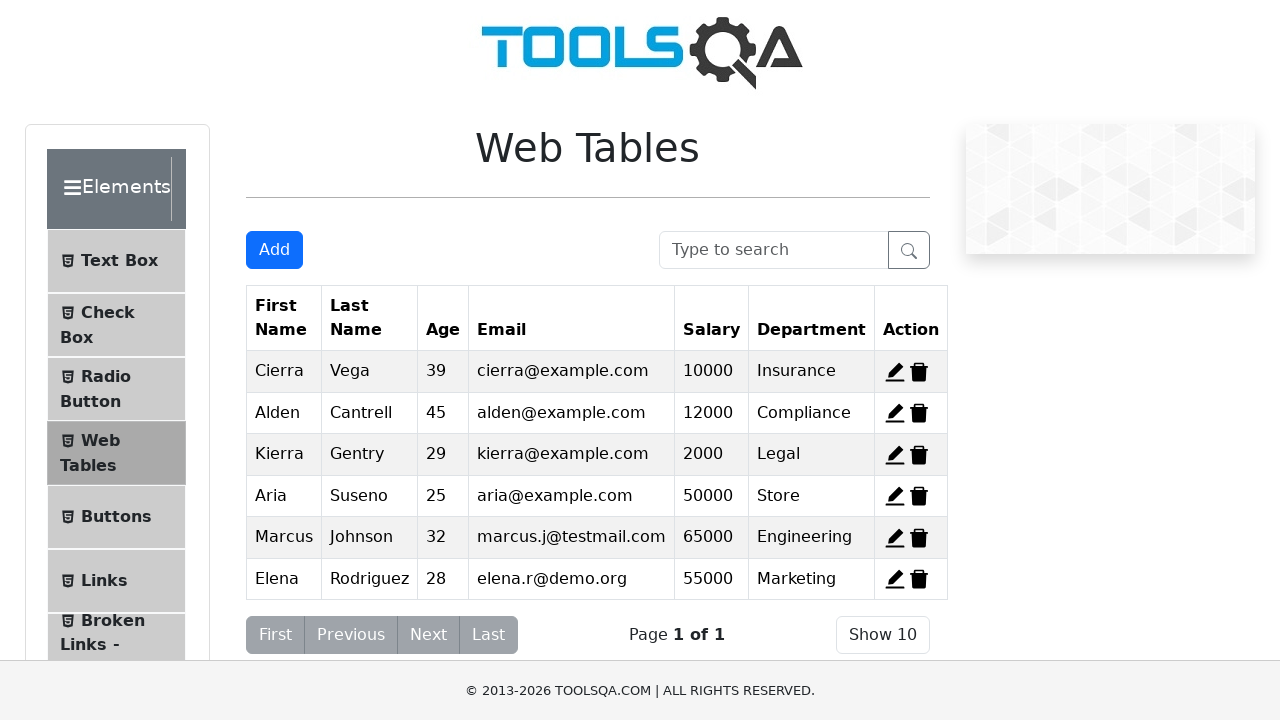

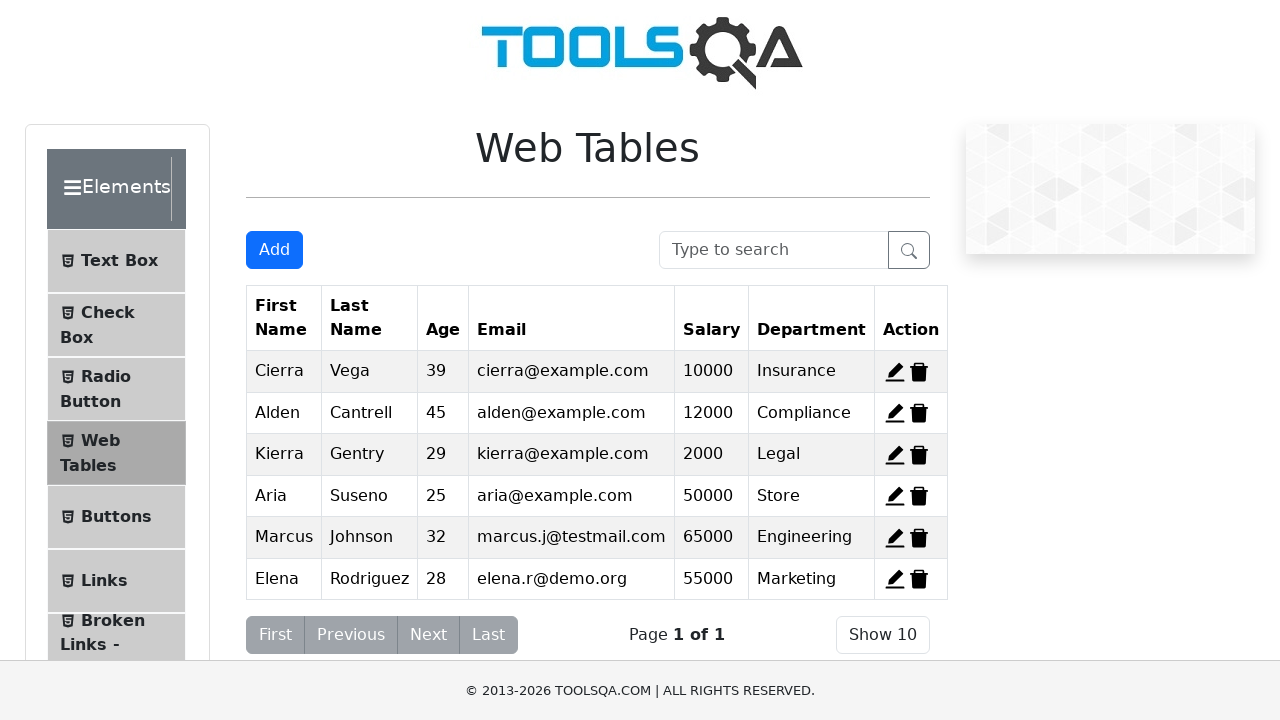